Tests JavaScript execution capability by scrolling to the bottom of the page using execute_script

Starting URL: https://the-internet.herokuapp.com

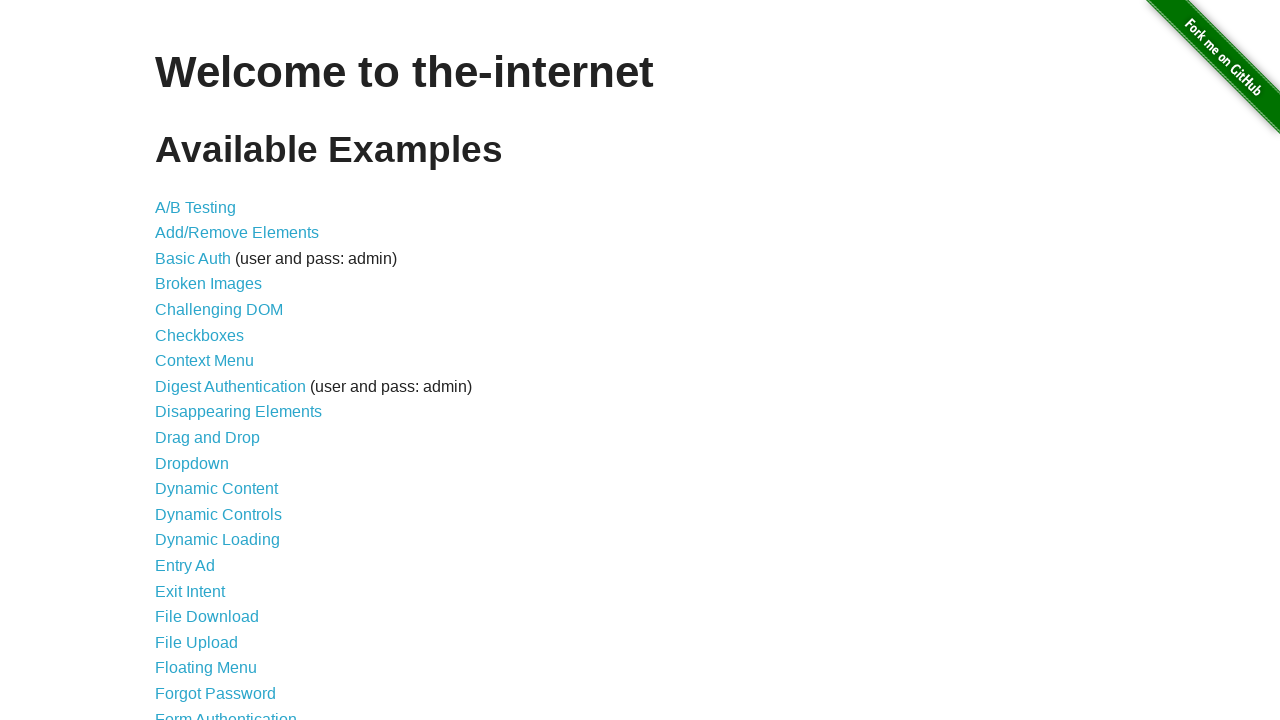

Navigated to https://the-internet.herokuapp.com
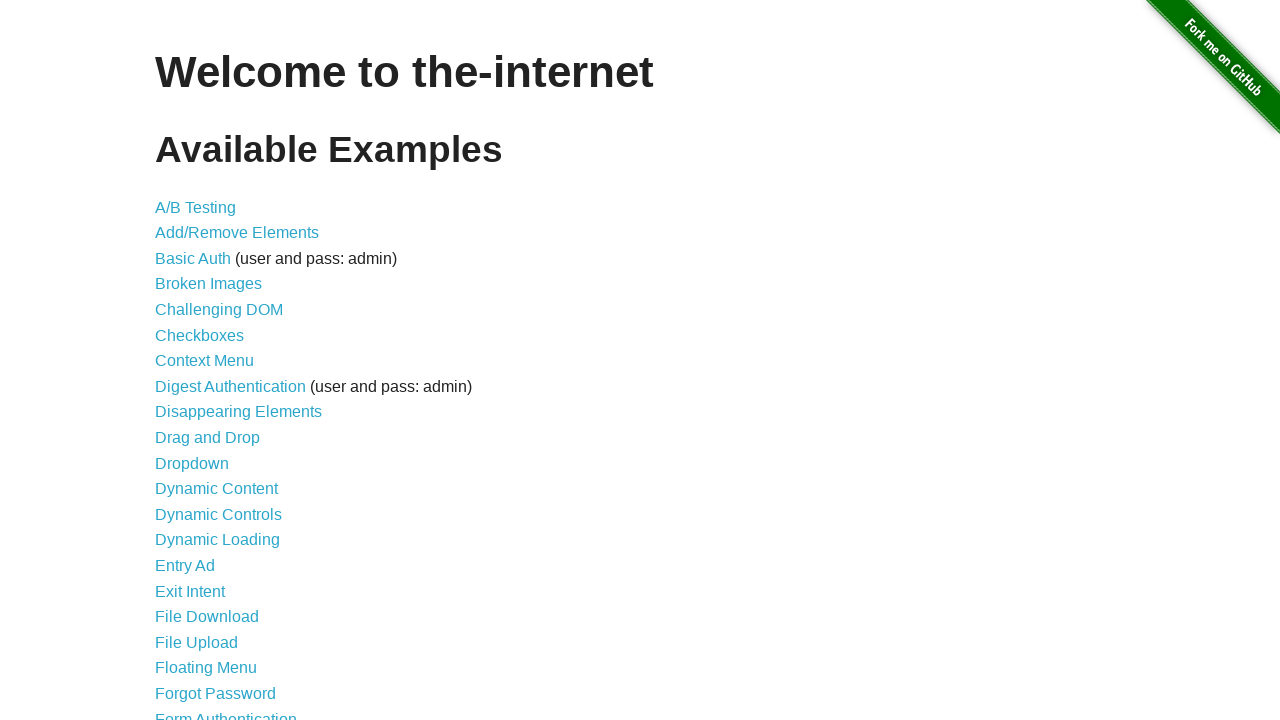

Executed JavaScript to scroll to bottom of page
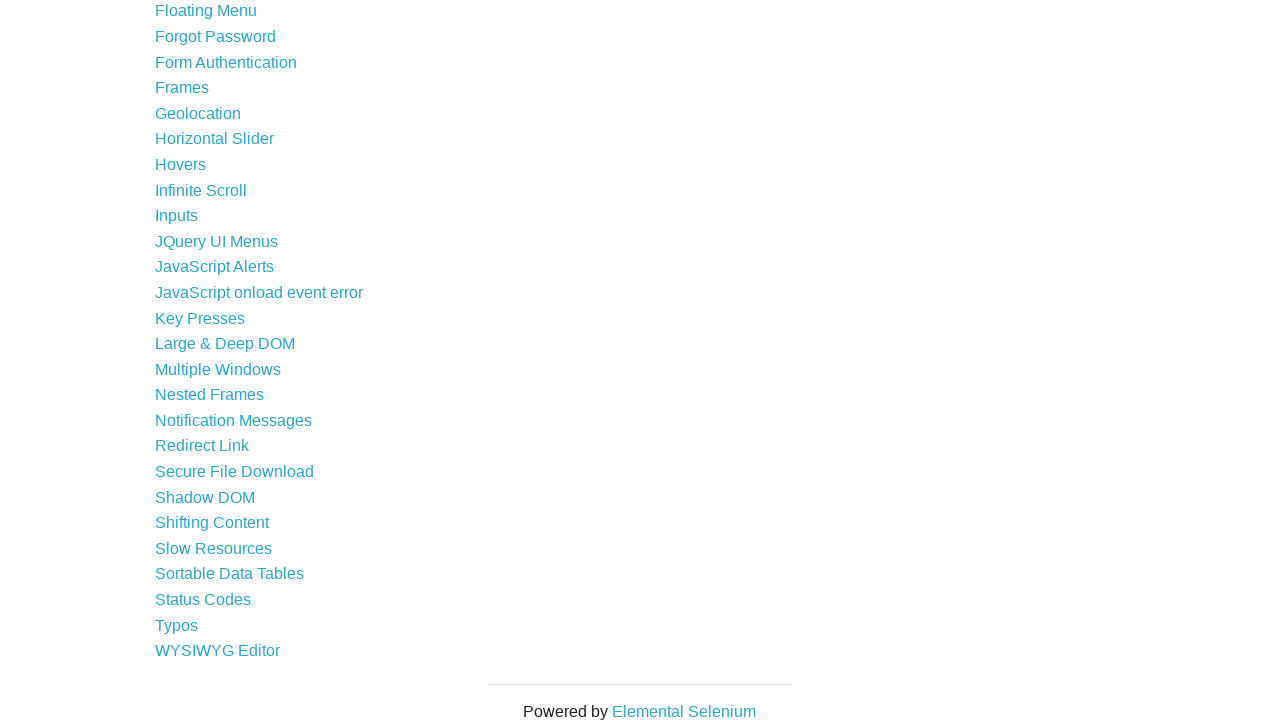

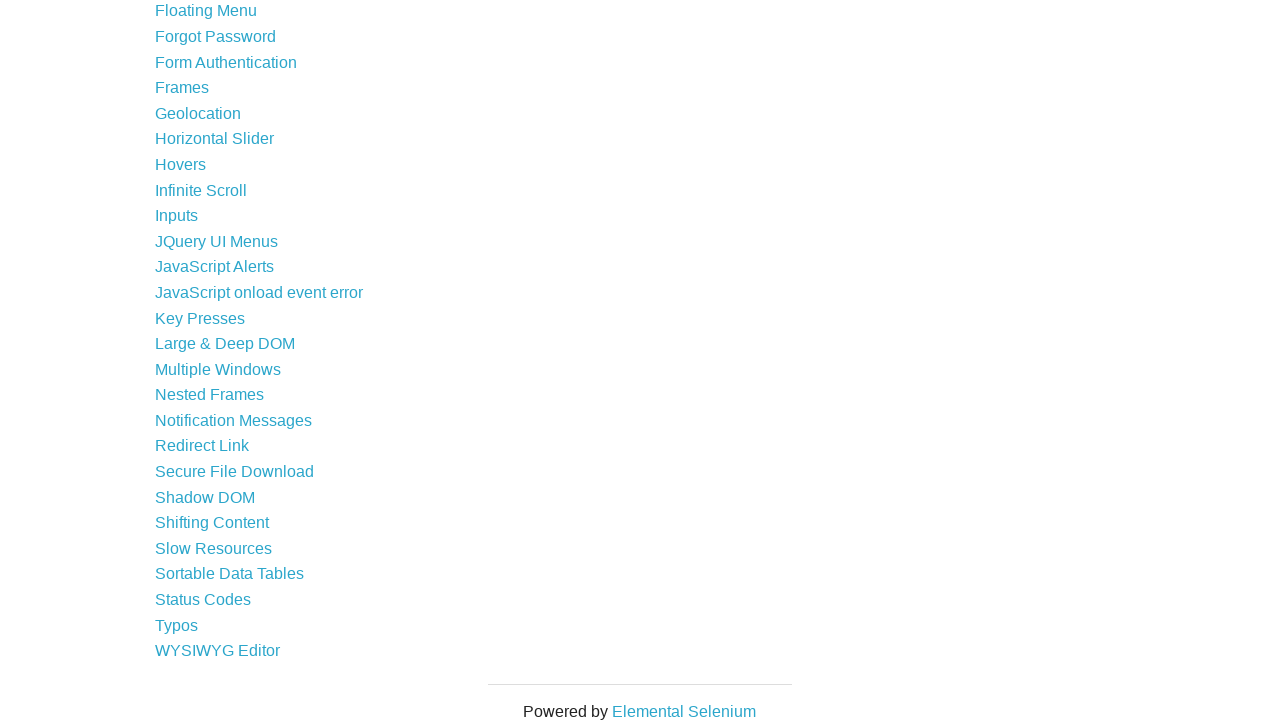